Navigates to VWO app page and verifies that the page title matches the expected login page title

Starting URL: https://app.vwo.com

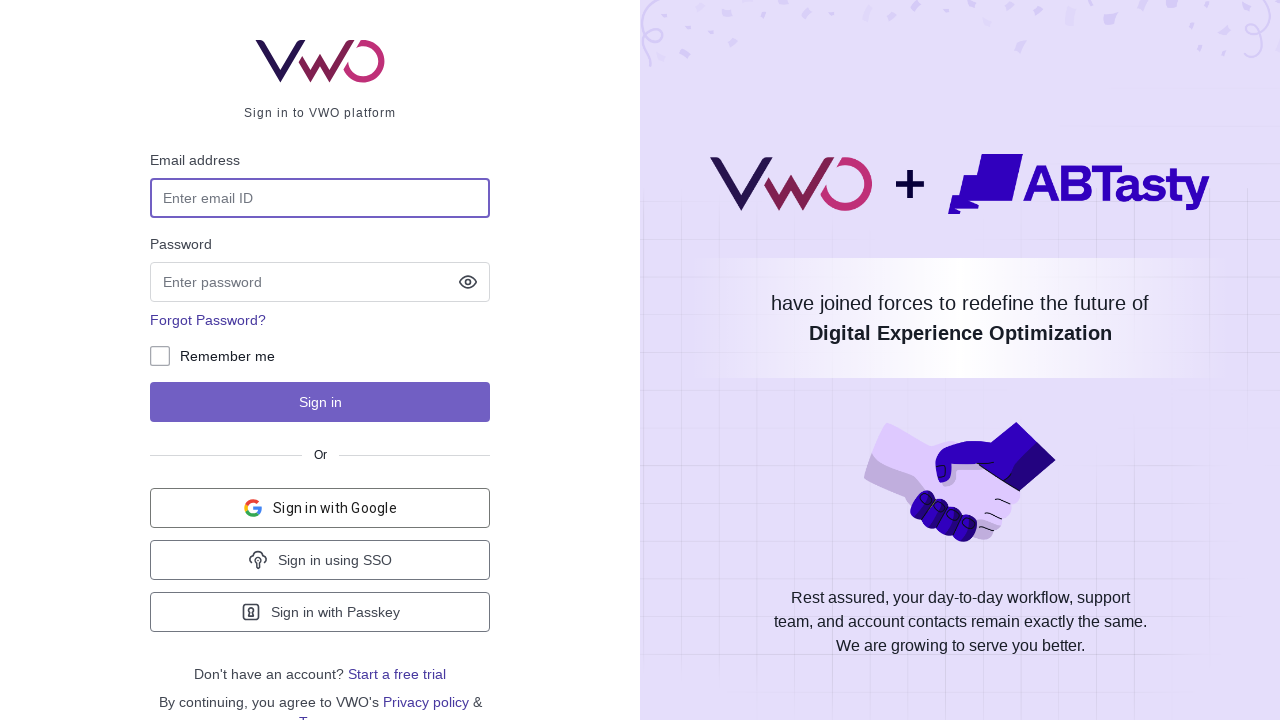

Navigated to VWO app login page at https://app.vwo.com
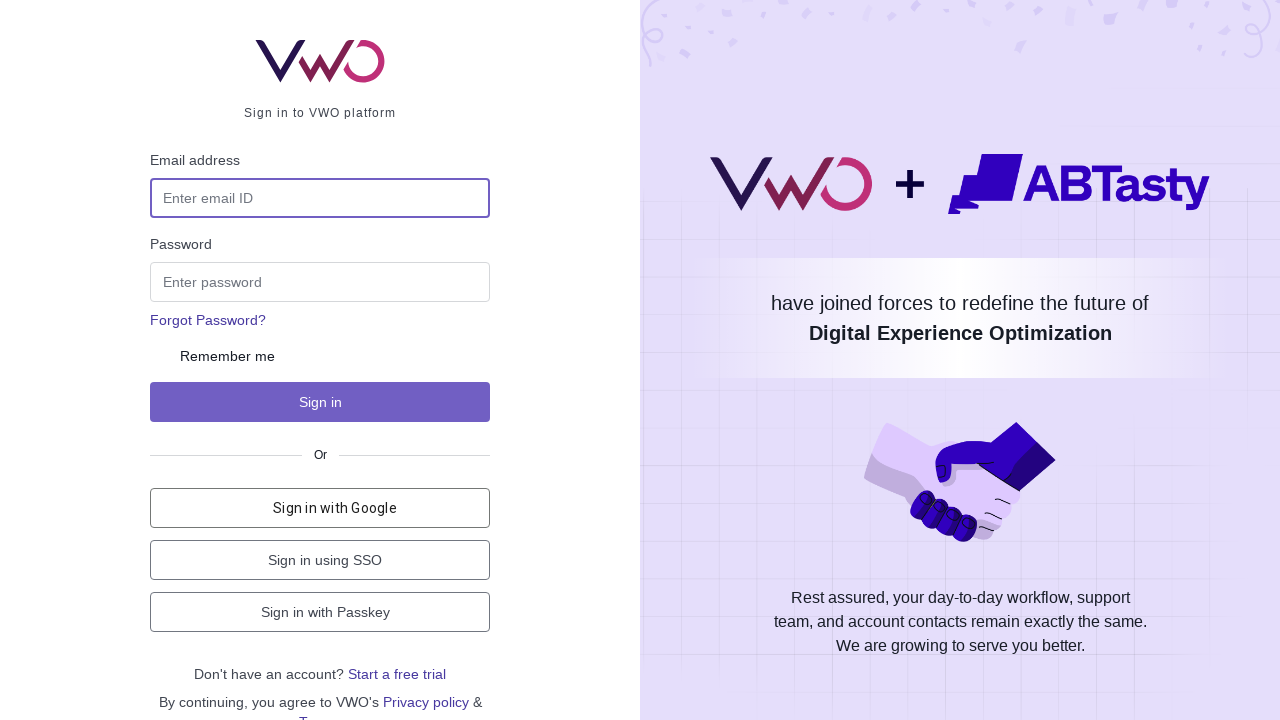

Verified page title matches expected login page title 'Login - VWO'
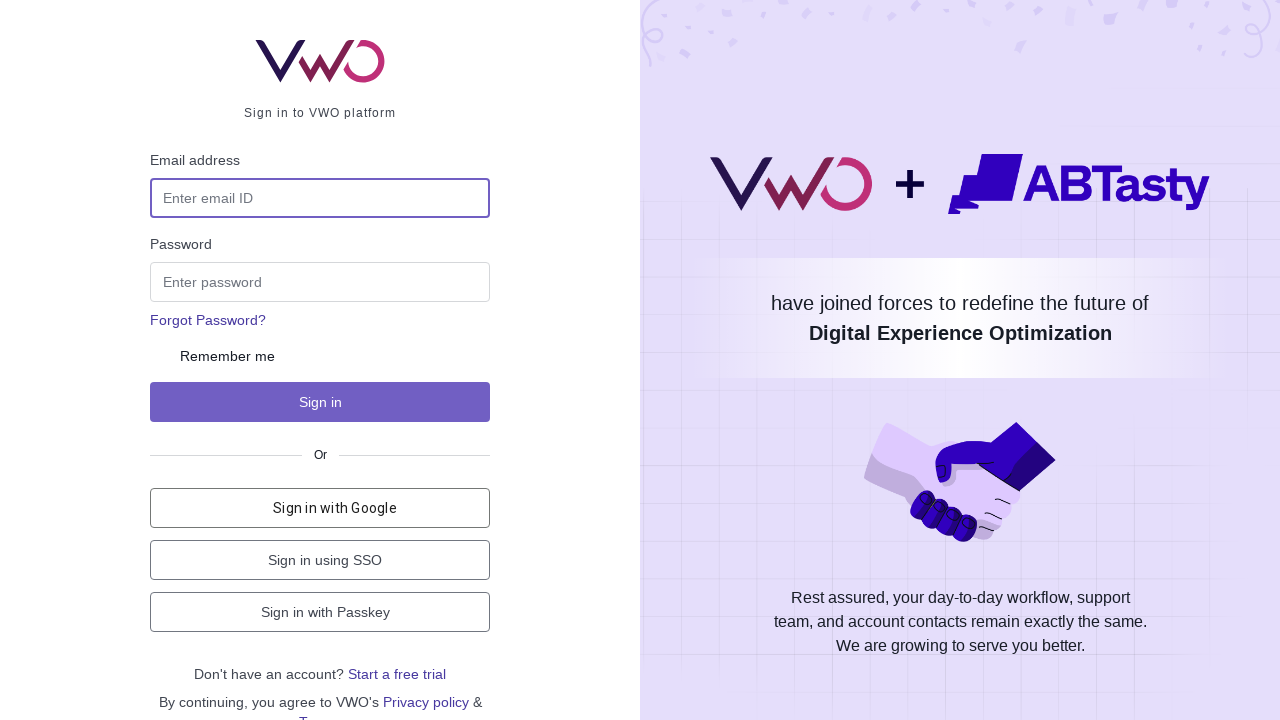

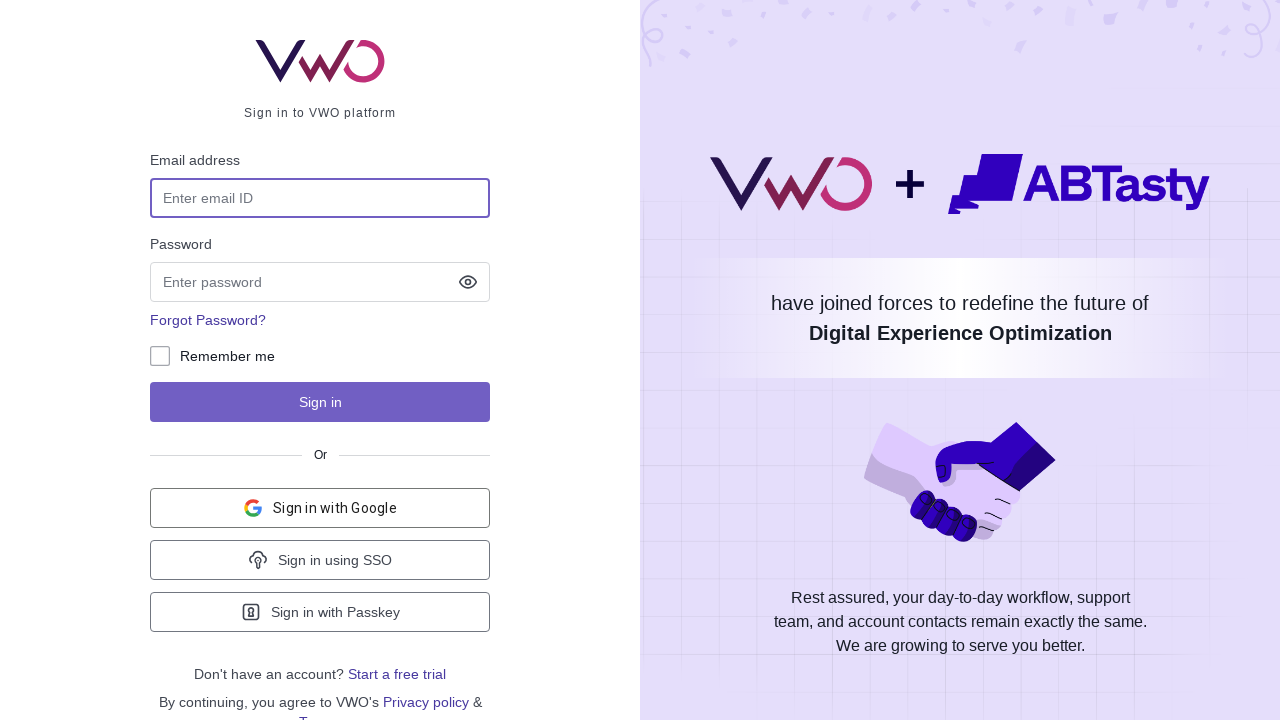